Tests that clicking the Add Element button three times creates three delete buttons on the page

Starting URL: https://the-internet.herokuapp.com/add_remove_elements/

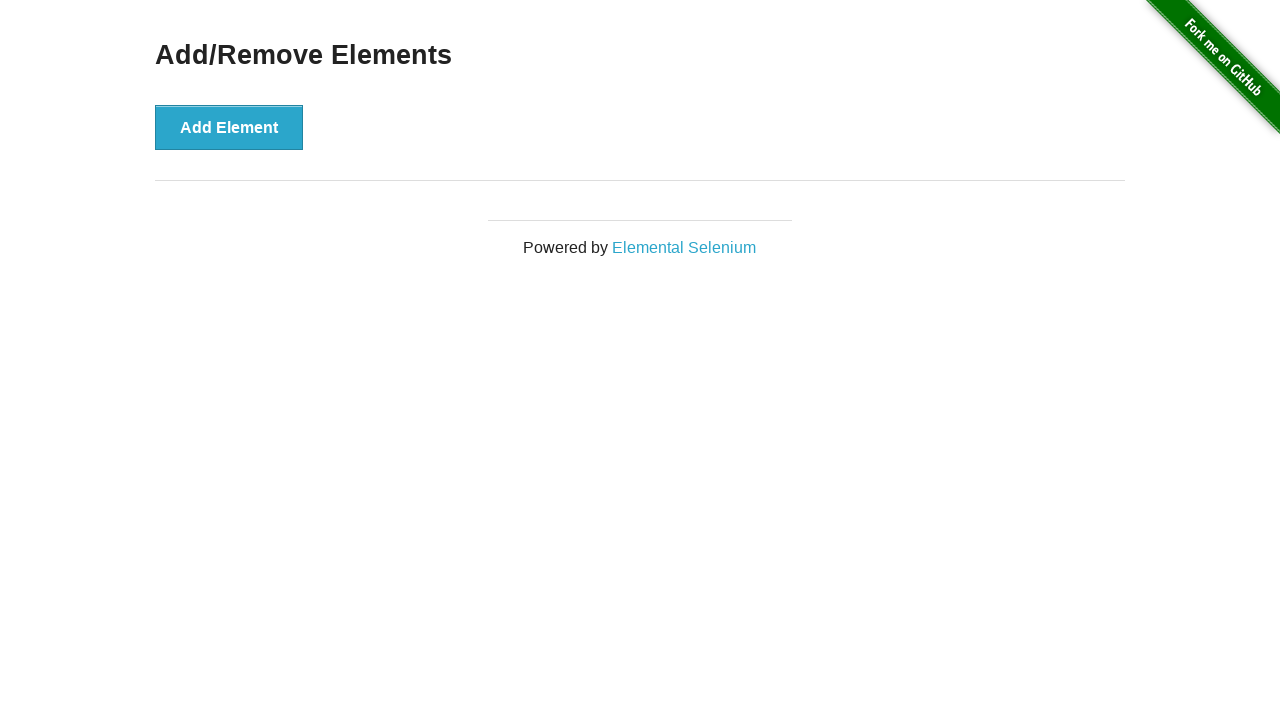

Clicked Add Element button (1st time) at (229, 127) on button[onclick='addElement()']
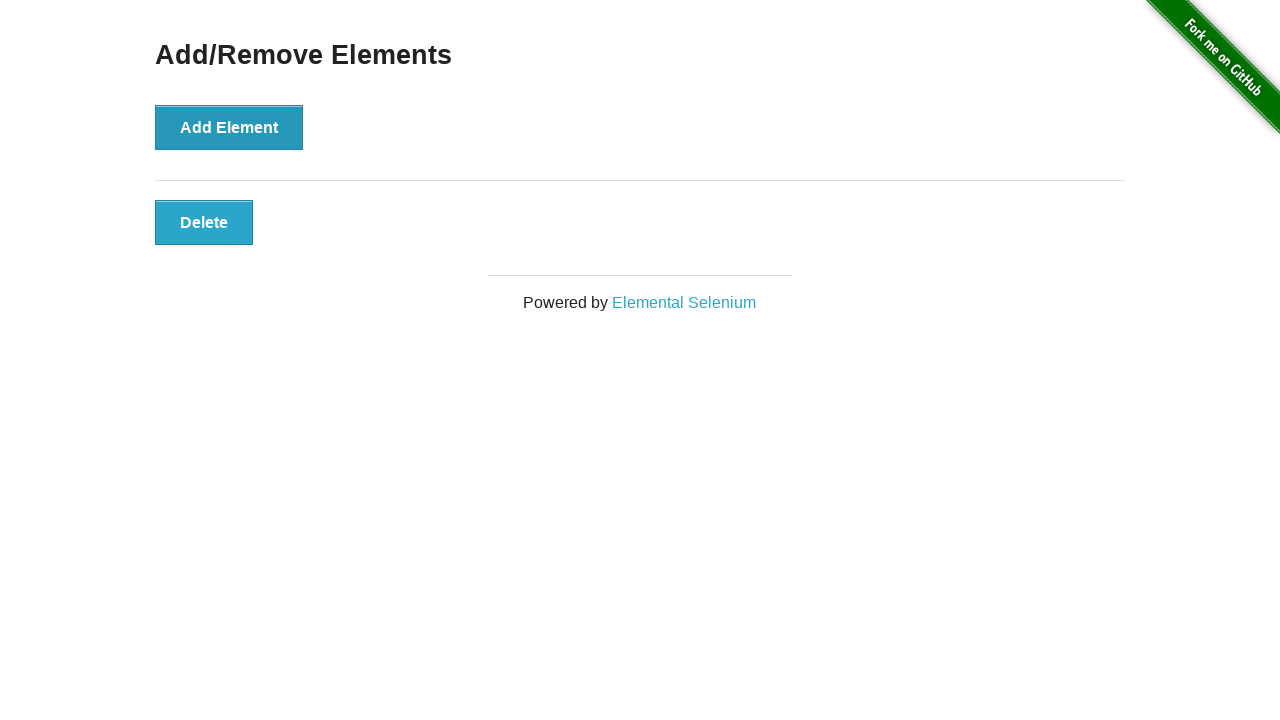

Clicked Add Element button (2nd time) at (229, 127) on button[onclick='addElement()']
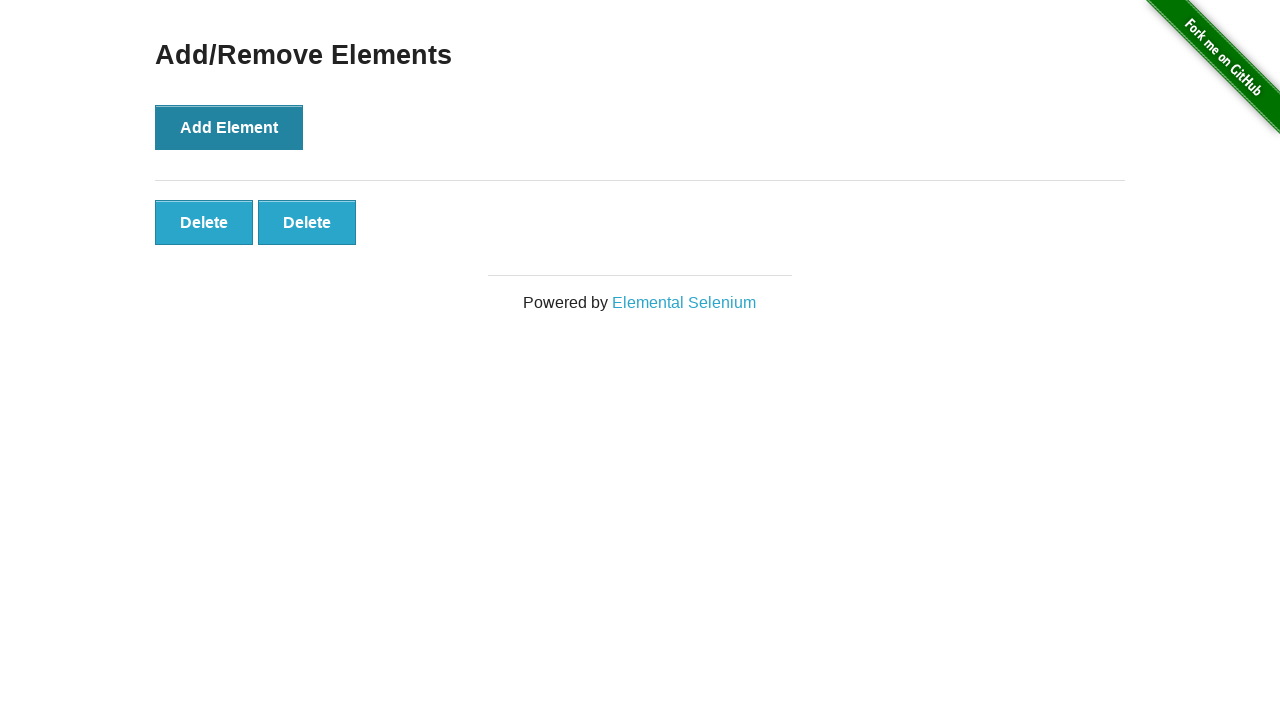

Clicked Add Element button (3rd time) at (229, 127) on button[onclick='addElement()']
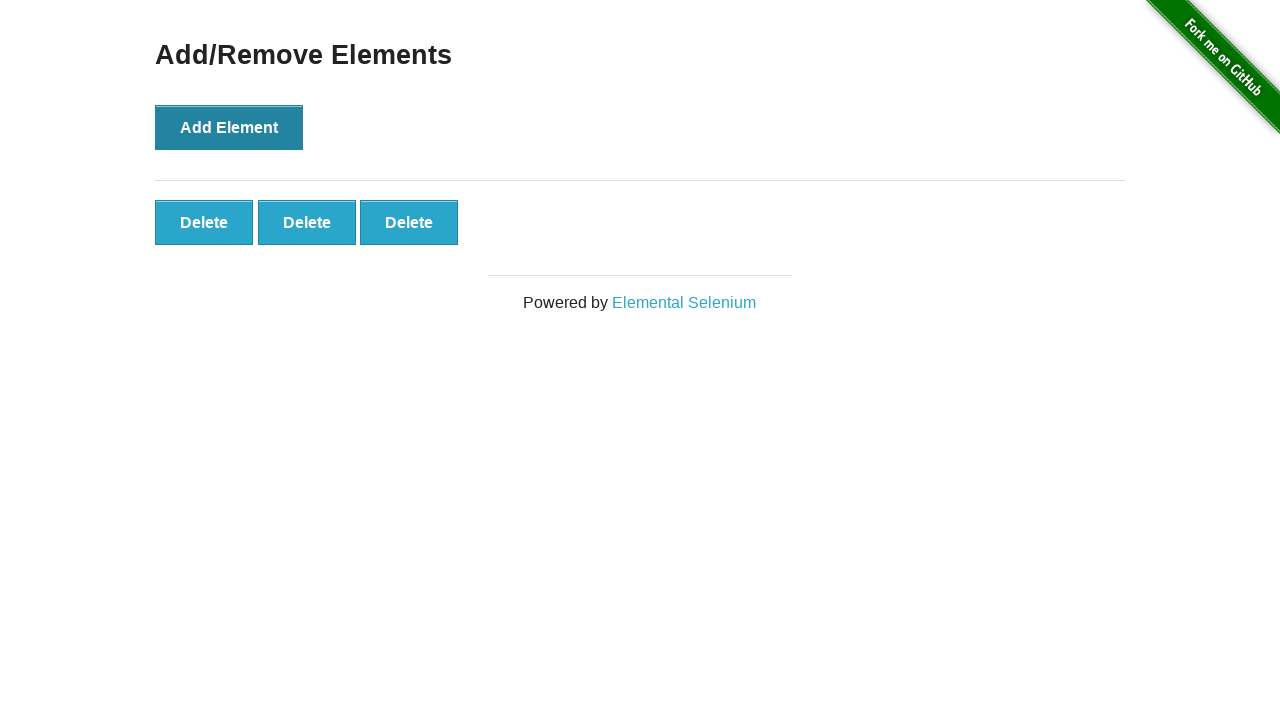

Waited for delete buttons to appear
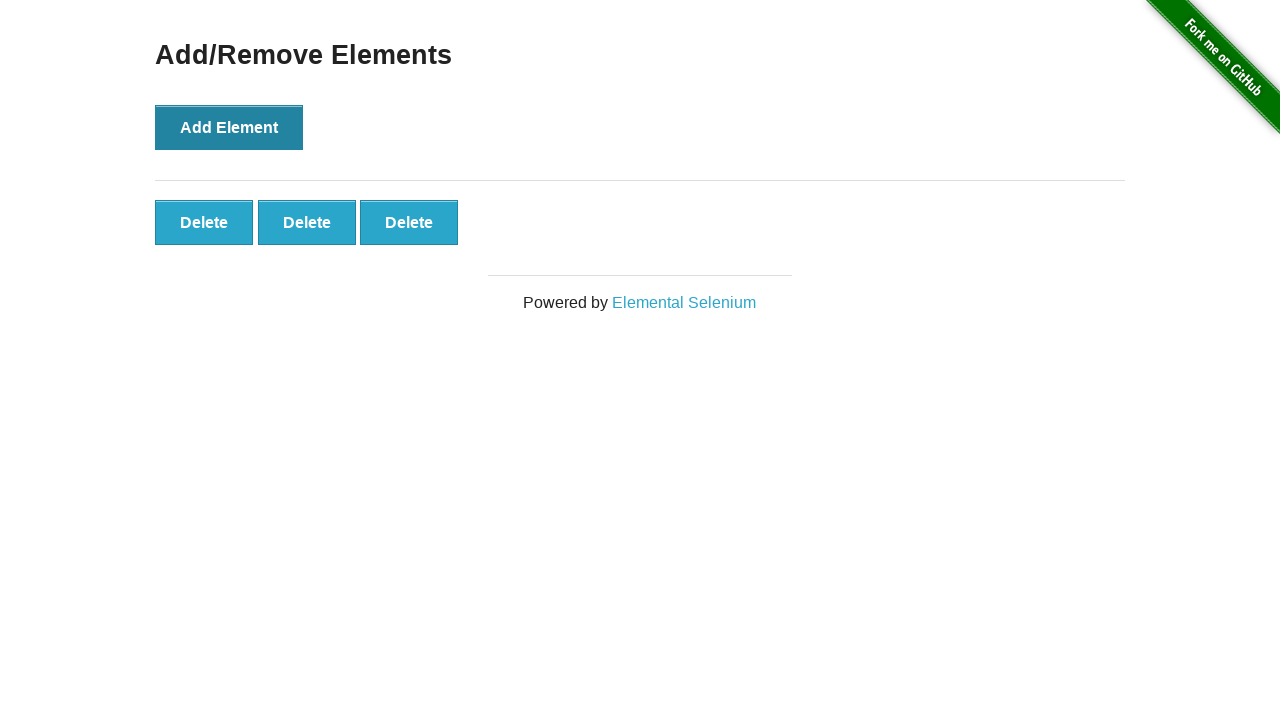

Located all delete buttons on the page
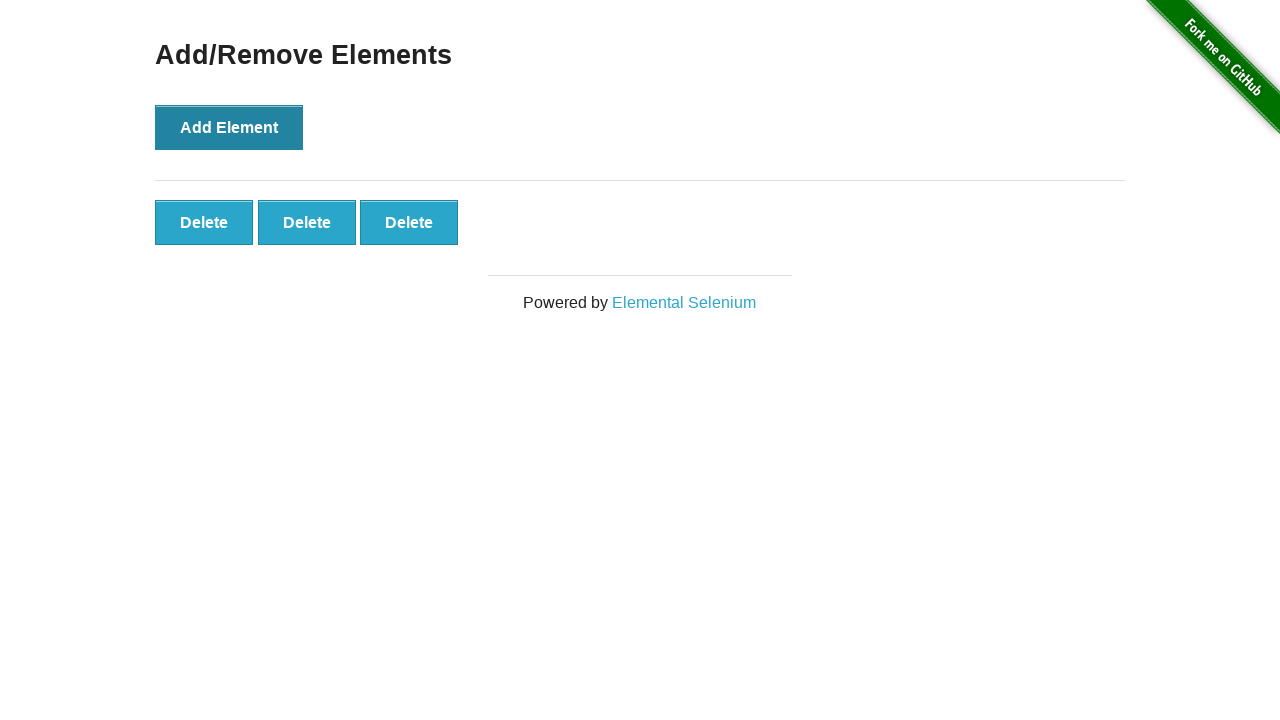

Verified that exactly 3 delete buttons are present
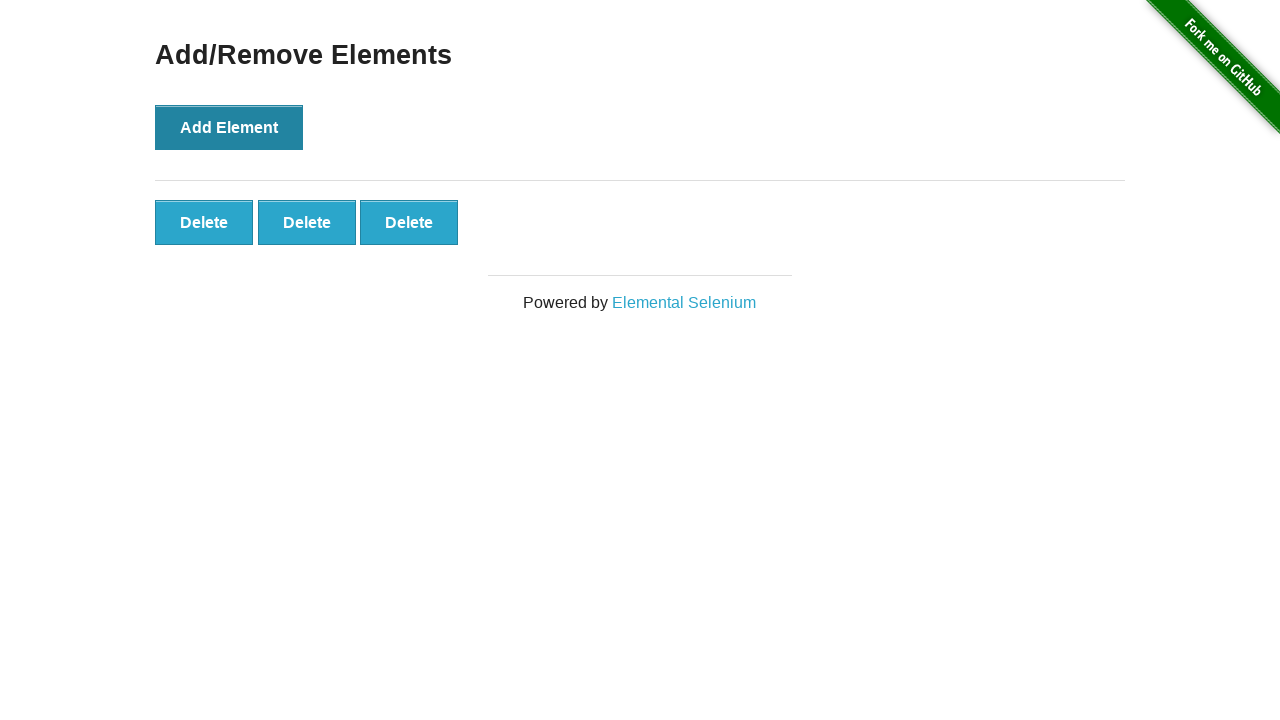

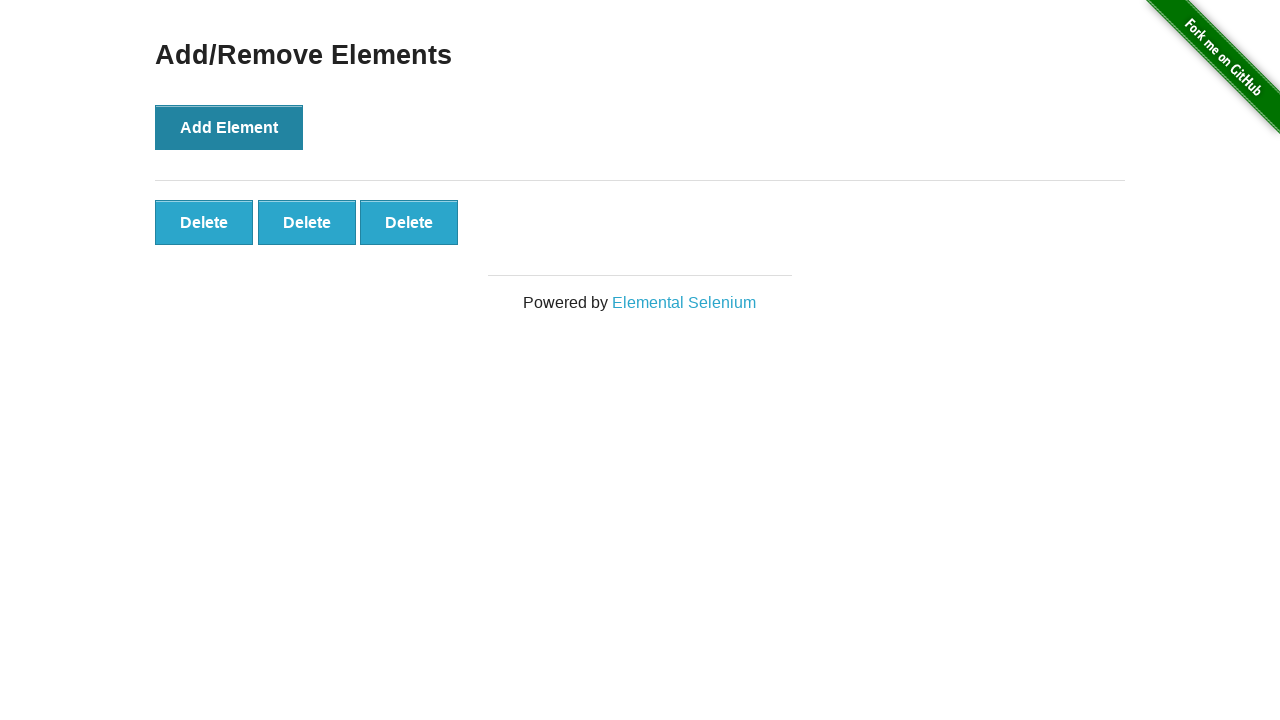